Tests GreenKart product search by typing a search term, filtering products, adding items to cart by iterating through products and clicking "Add to Cart" for specific items like Cashews

Starting URL: https://rahulshettyacademy.com/seleniumPractise/#/

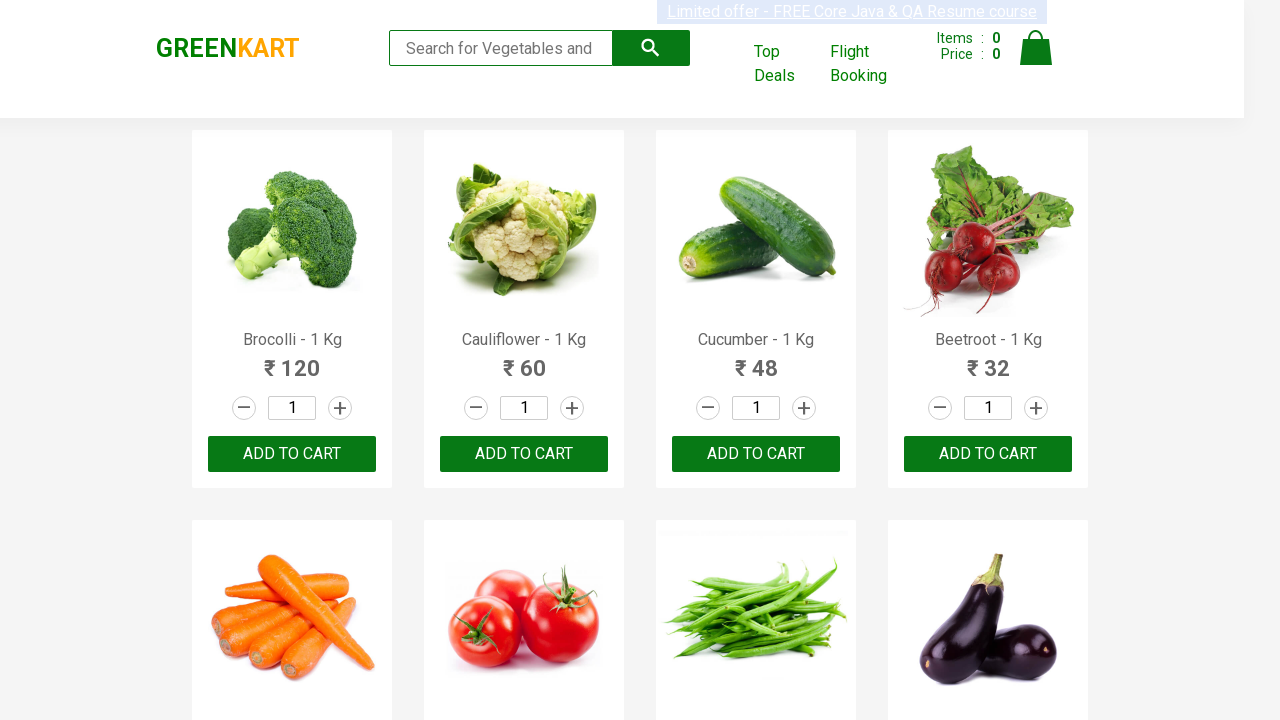

Filled search field with 'ca' on .search-keyword
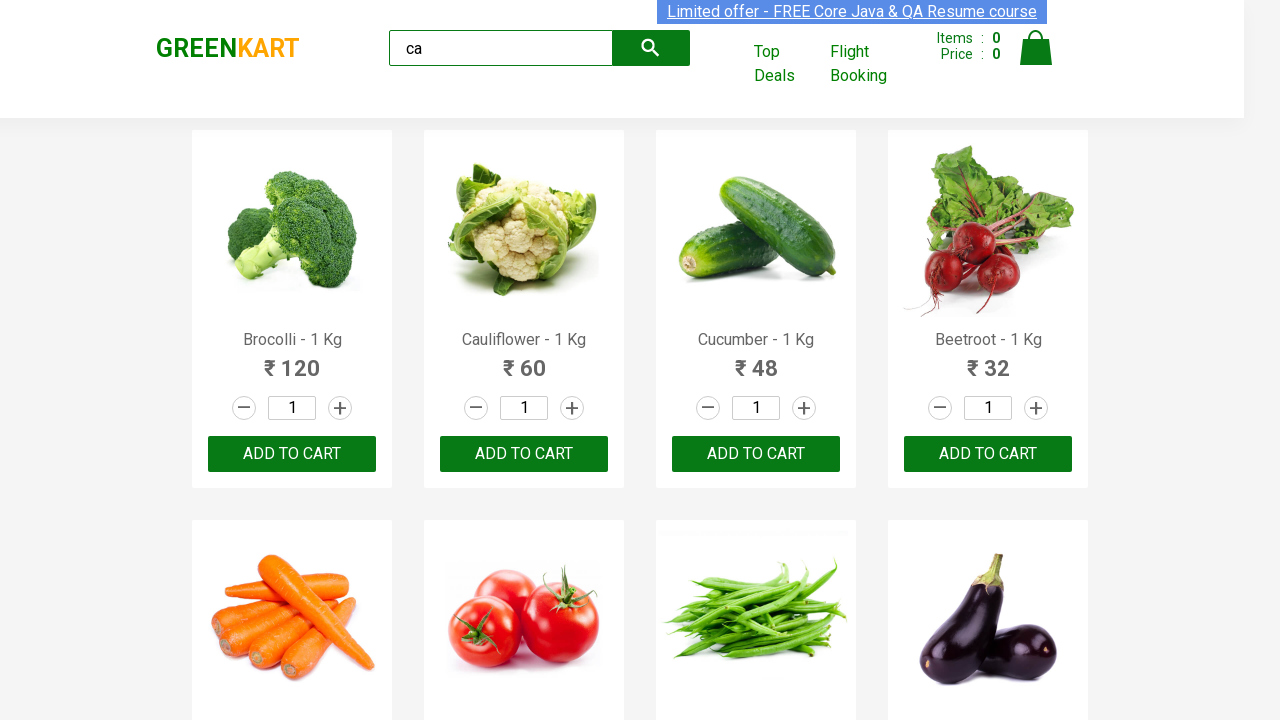

Waited 2 seconds for products to load
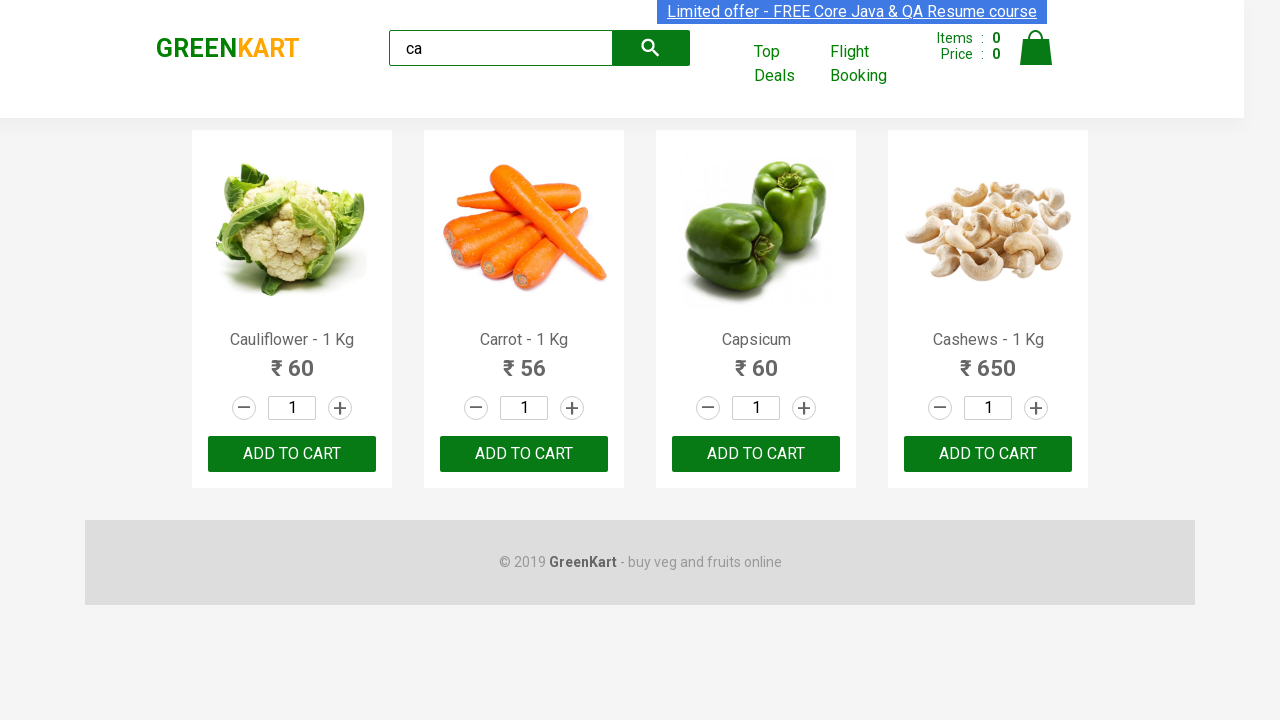

Verified visible products are loaded
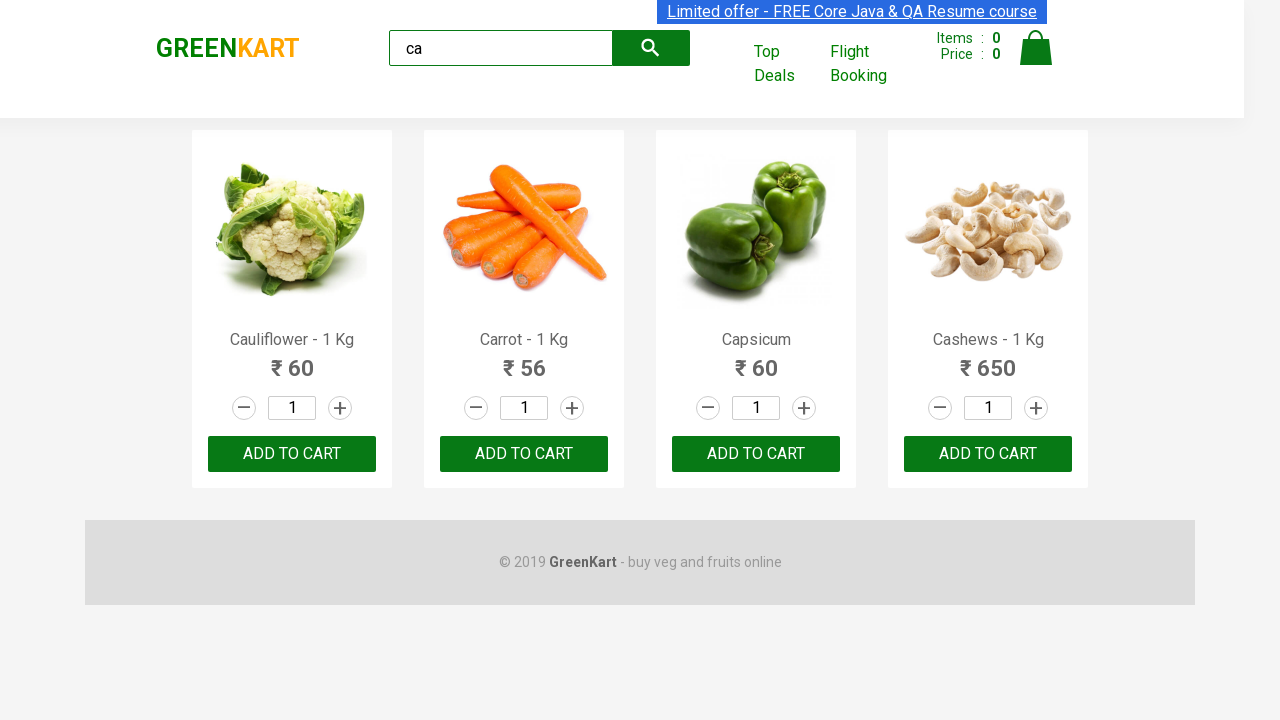

Clicked 'ADD TO CART' button on second product at (524, 454) on .products .product >> nth=1 >> text=ADD TO CART
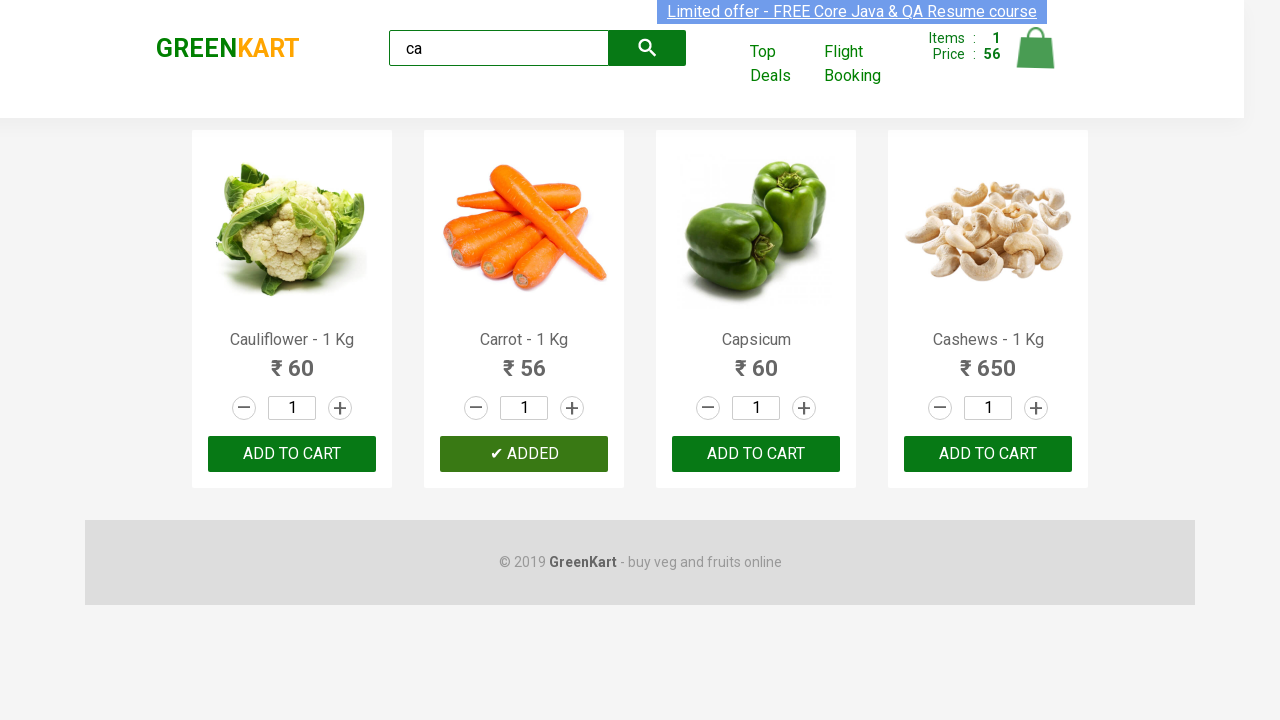

Retrieved all product elements
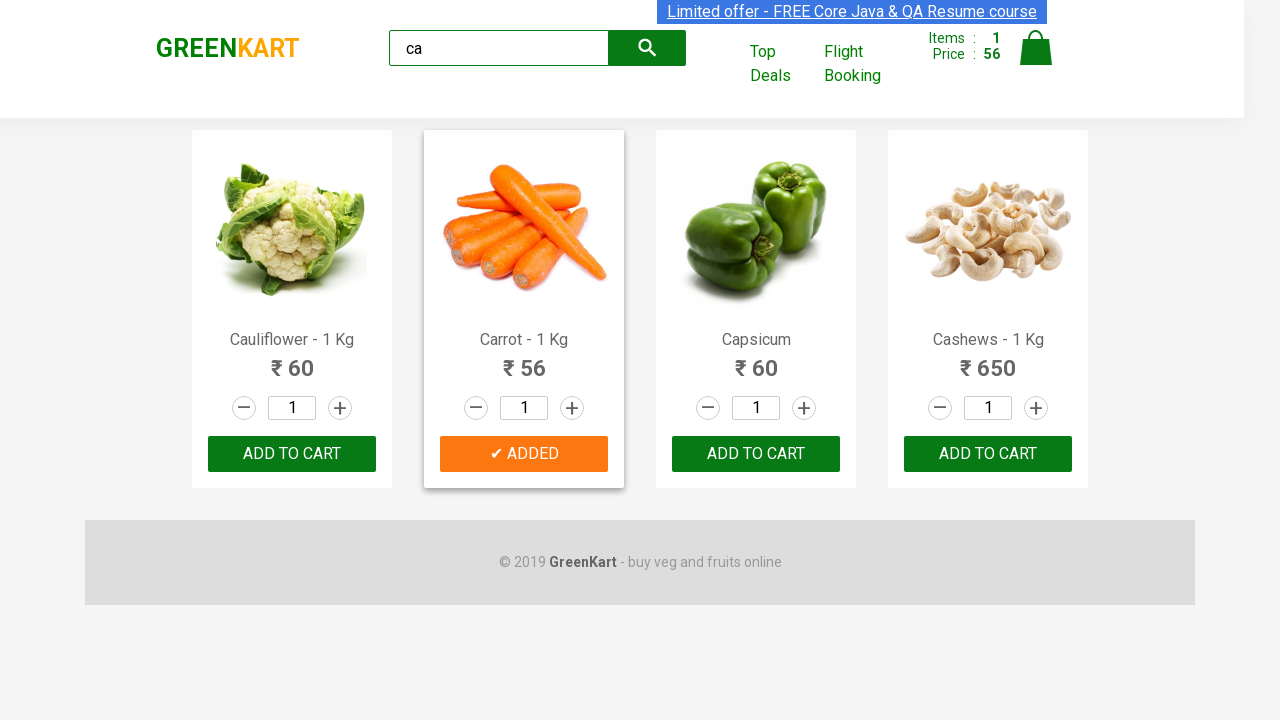

Retrieved product name: Cauliflower - 1 Kg
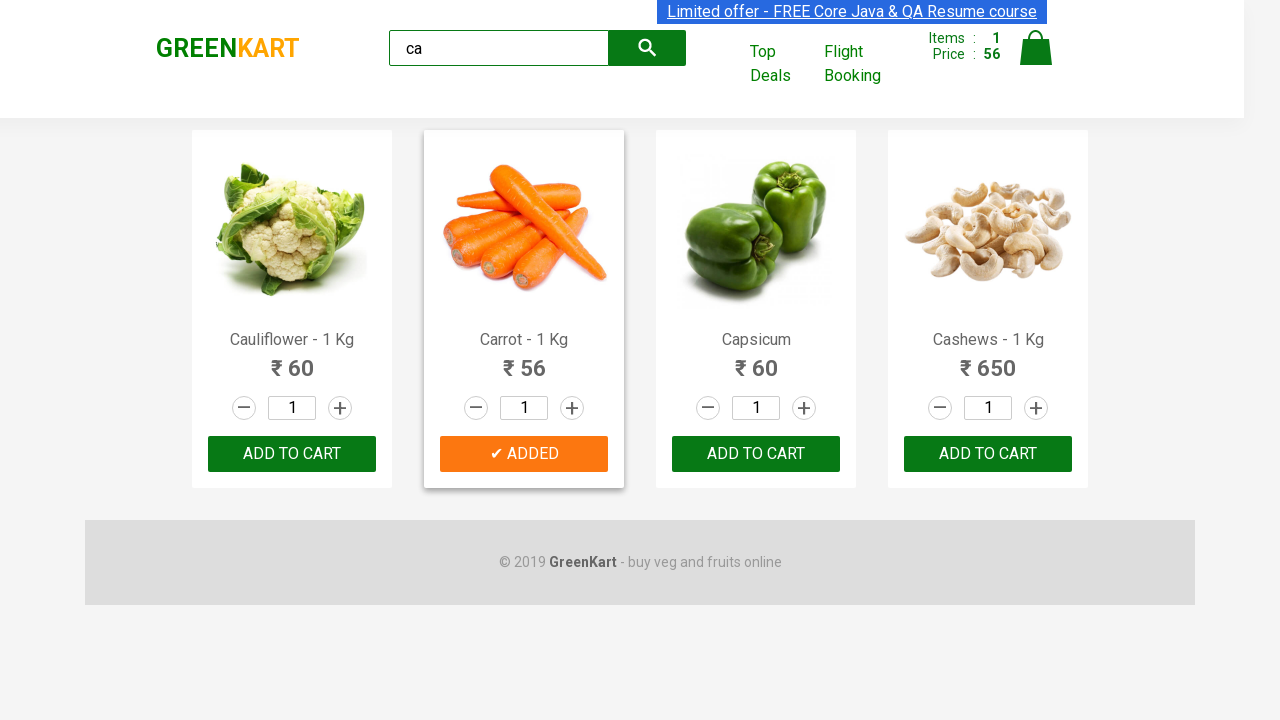

Retrieved product name: Carrot - 1 Kg
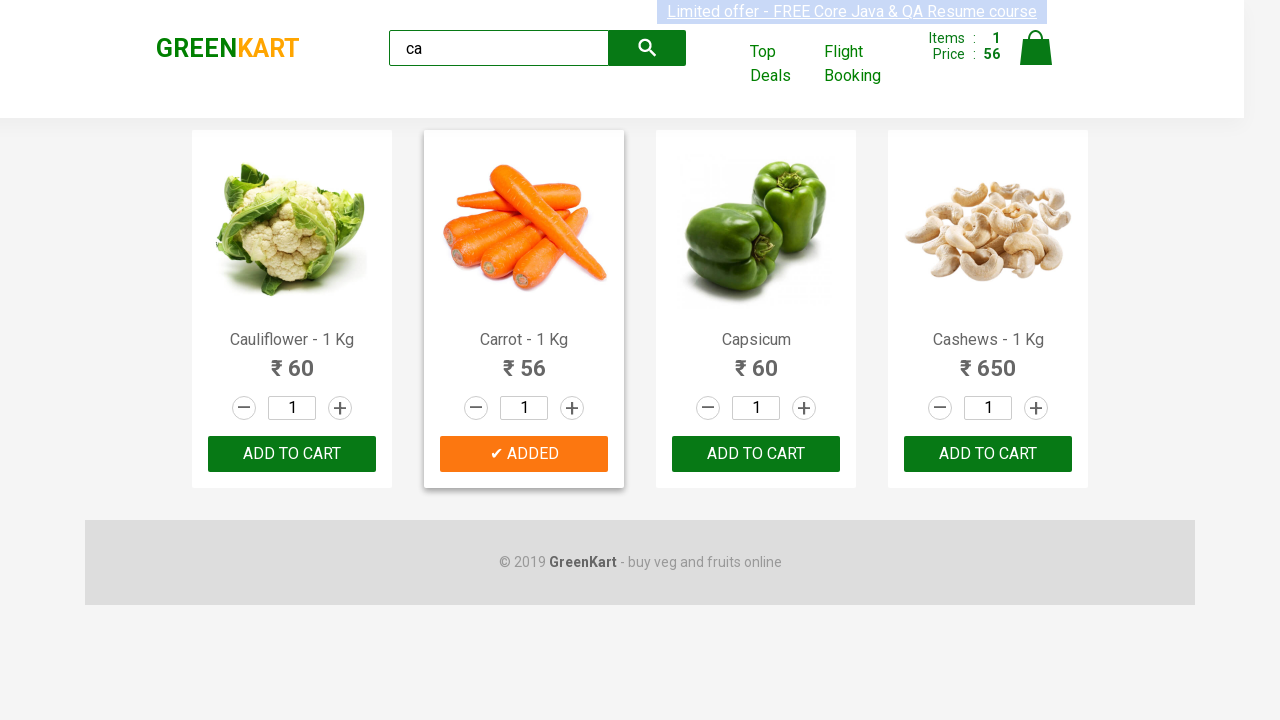

Retrieved product name: Capsicum
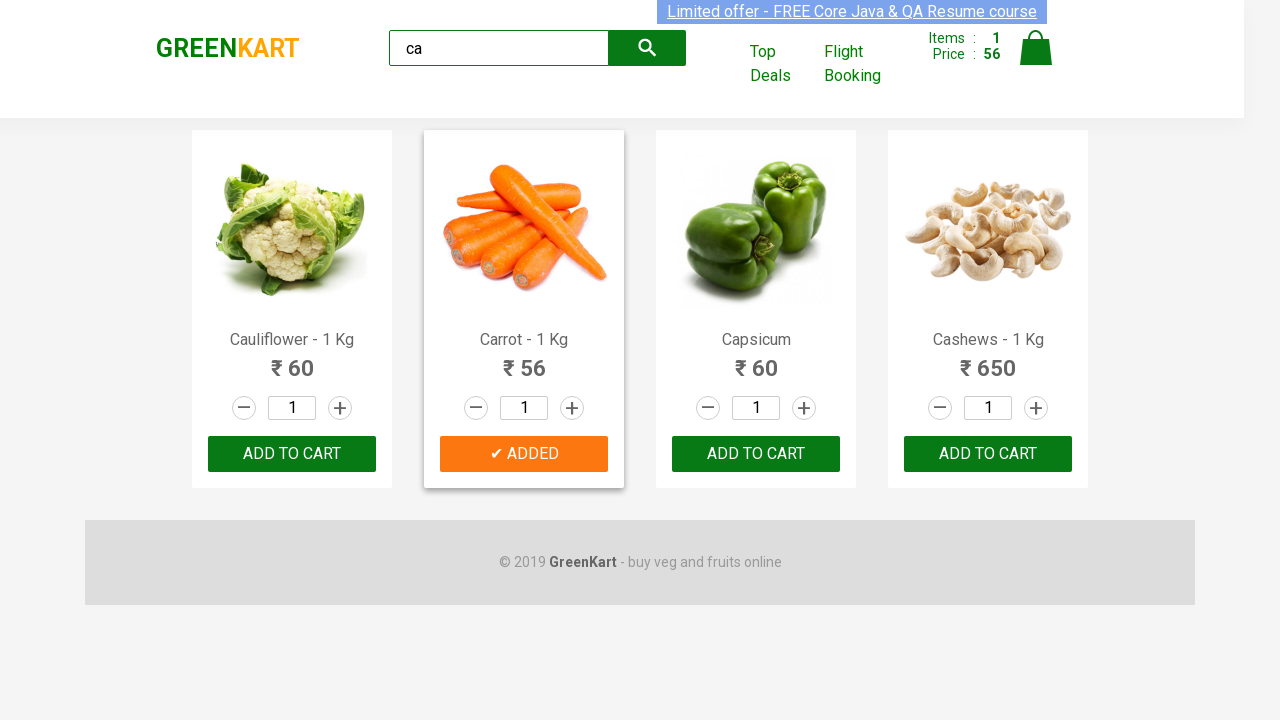

Retrieved product name: Cashews - 1 Kg
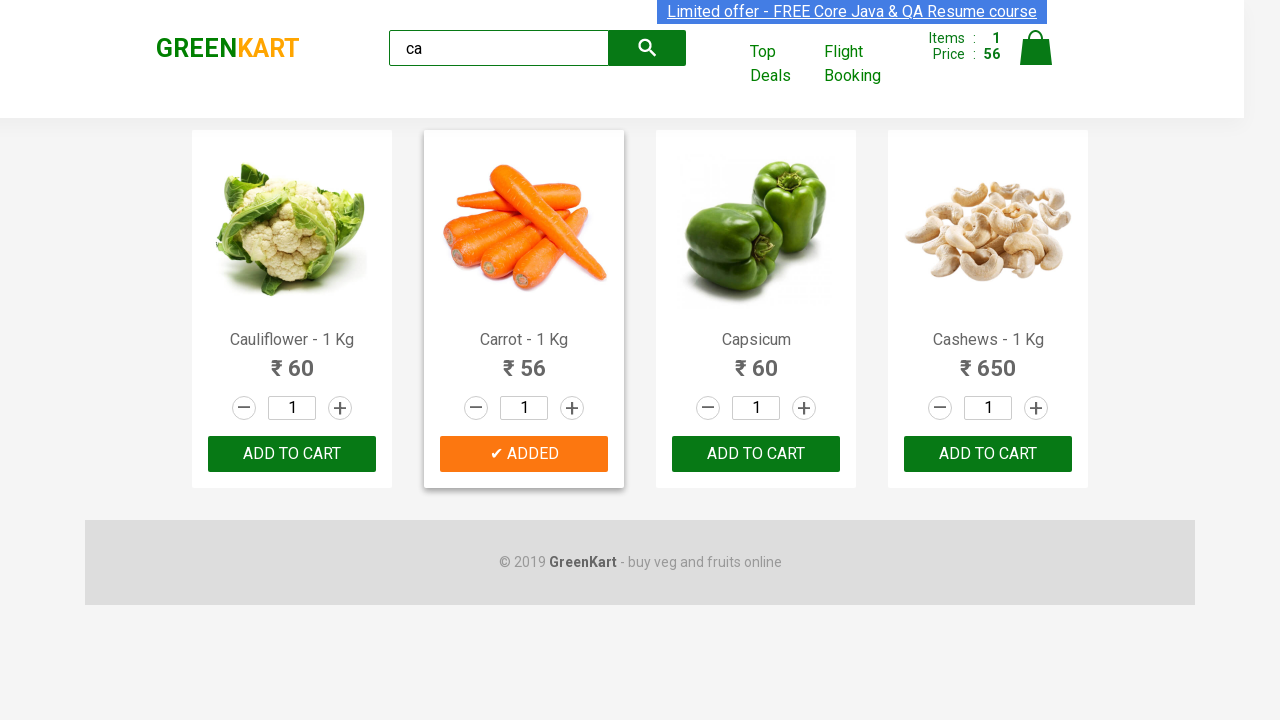

Clicked 'ADD TO CART' button for Cashews product at (988, 454) on .products .product >> nth=3 >> button
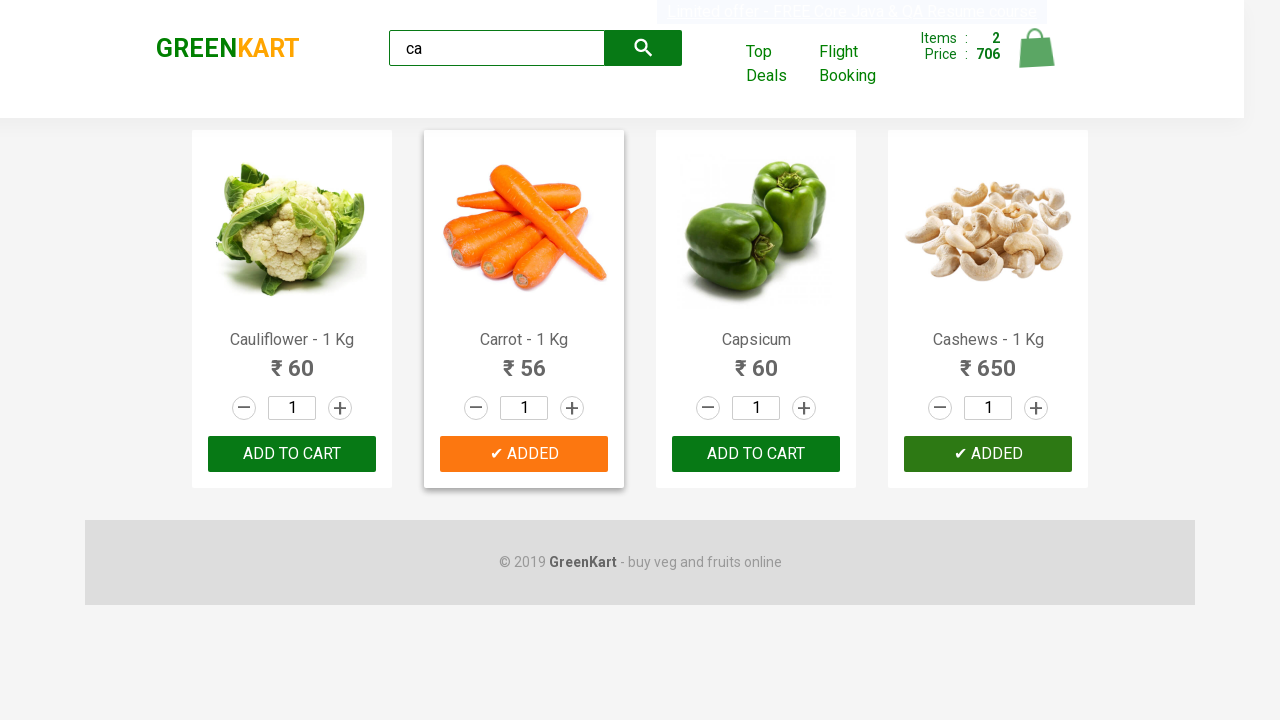

Verified brand logo is loaded
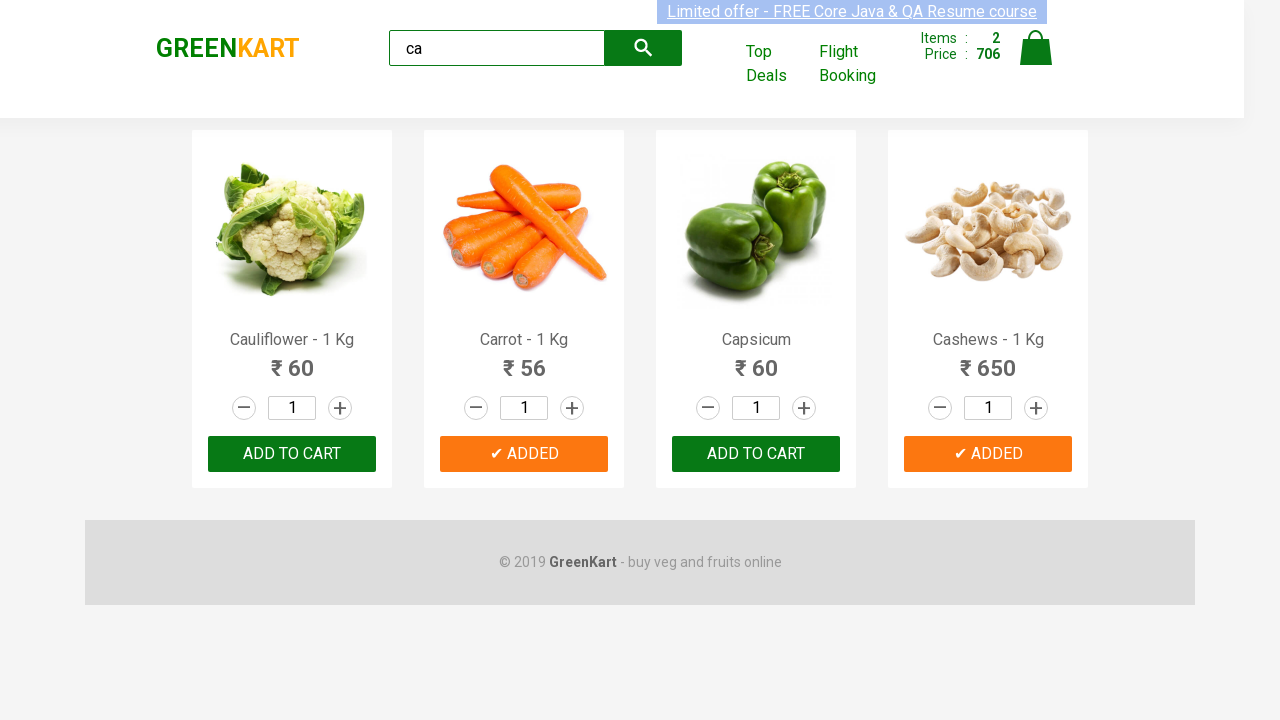

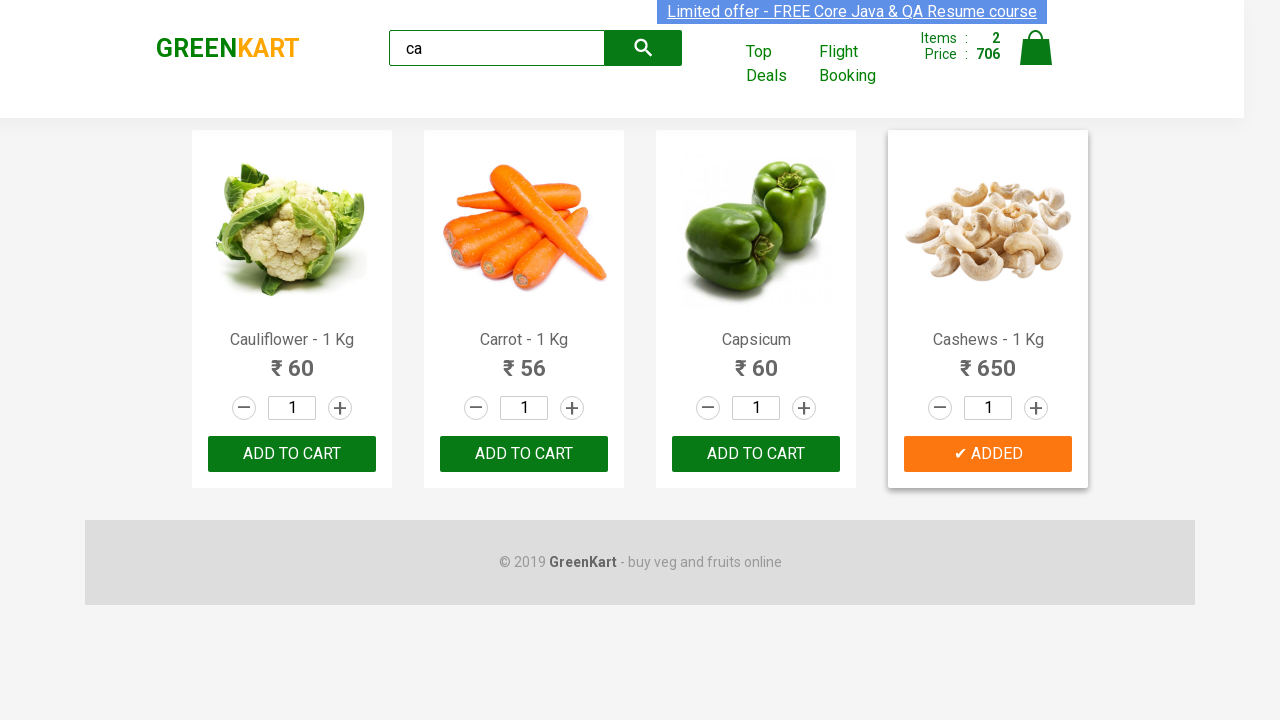